Tests dynamic loading by clicking a start button and waiting for text to appear

Starting URL: https://the-internet.herokuapp.com/dynamic_loading/2

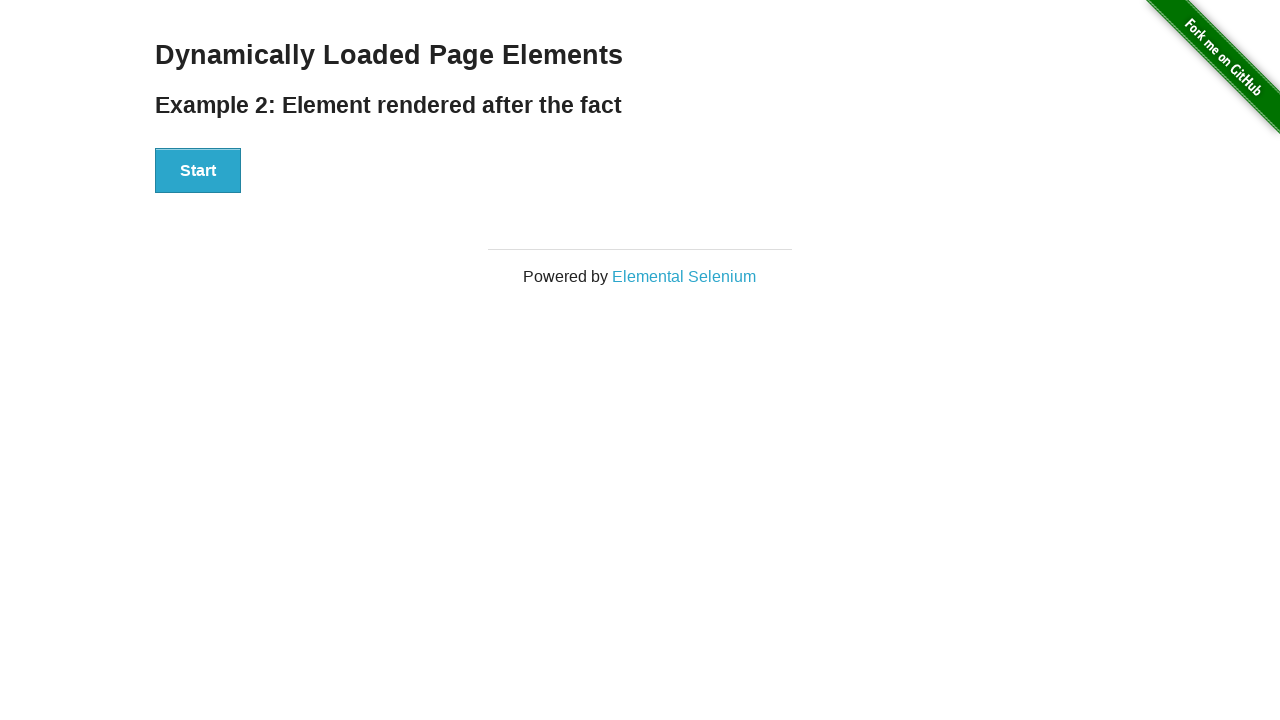

Clicked Start button to trigger dynamic loading at (198, 171) on xpath=//button[text()='Start']
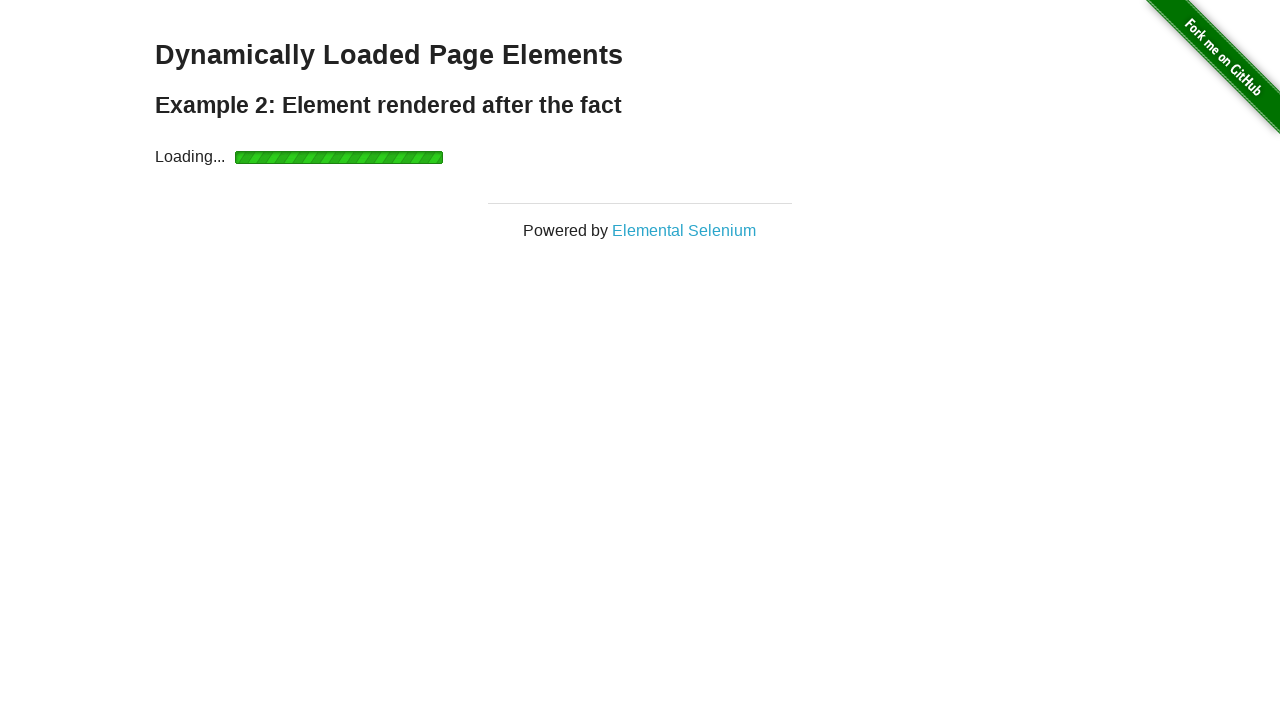

Waited for 'Hello World!' text to appear
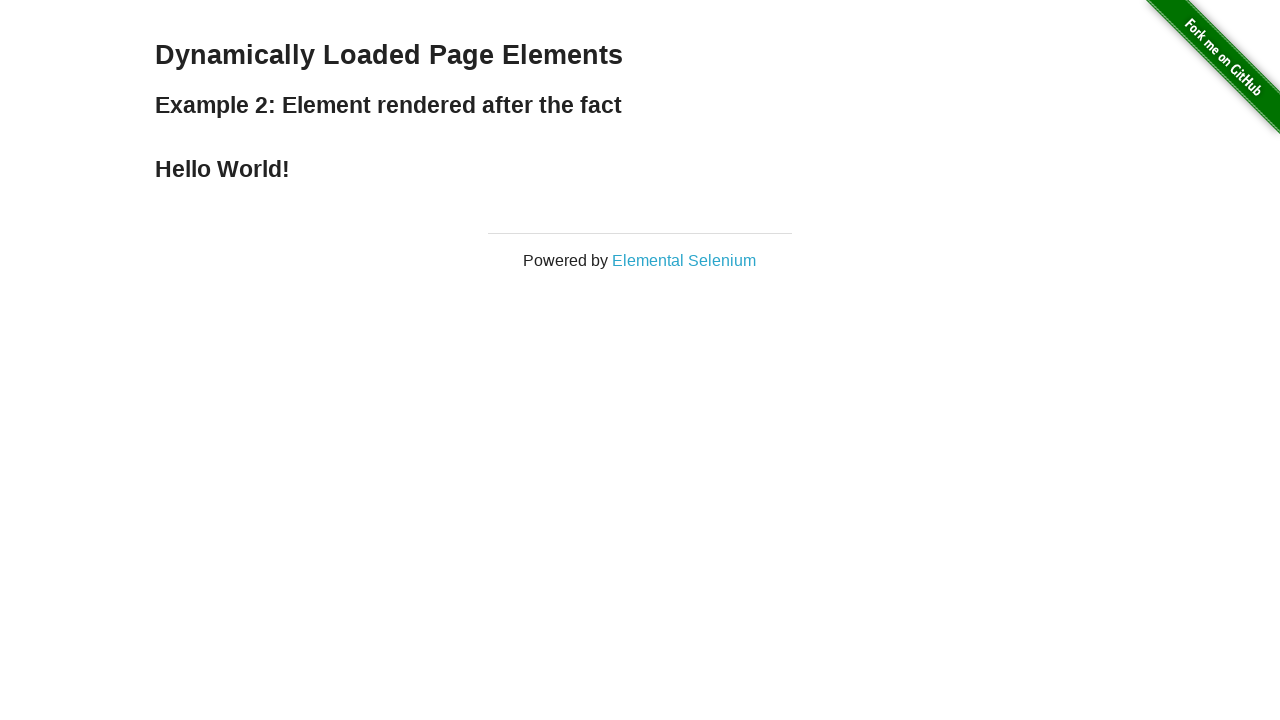

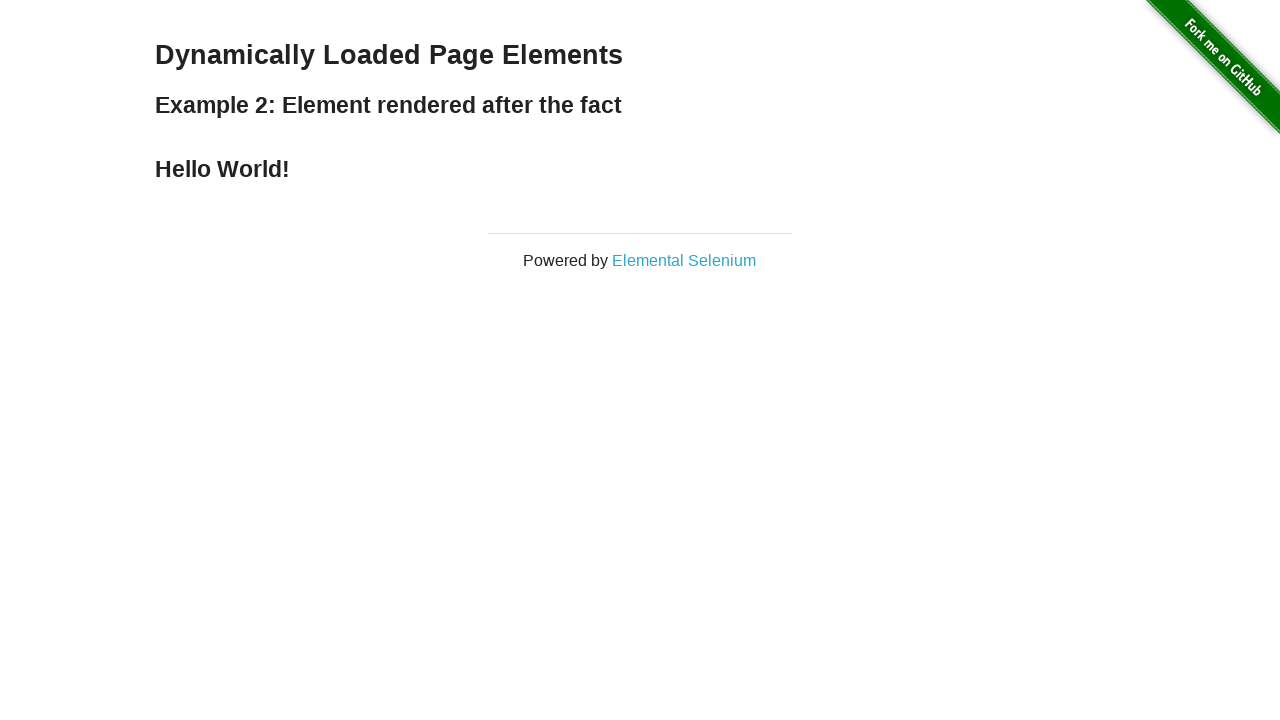